Tests basic browser navigation capabilities including navigating to different pages, using back/forward browser controls, and refreshing the page on the TutorialsPoint website.

Starting URL: https://www.tutorialspoint.com/index.htm

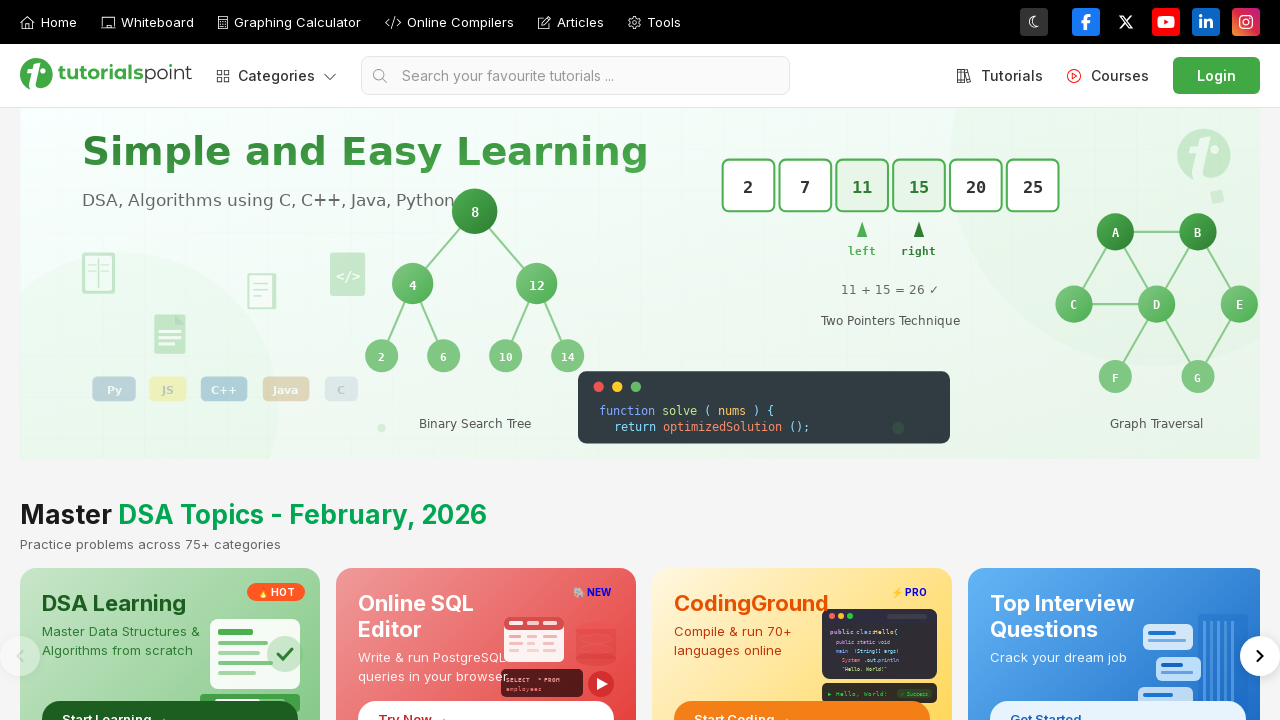

Navigated to TutorialsPoint login page
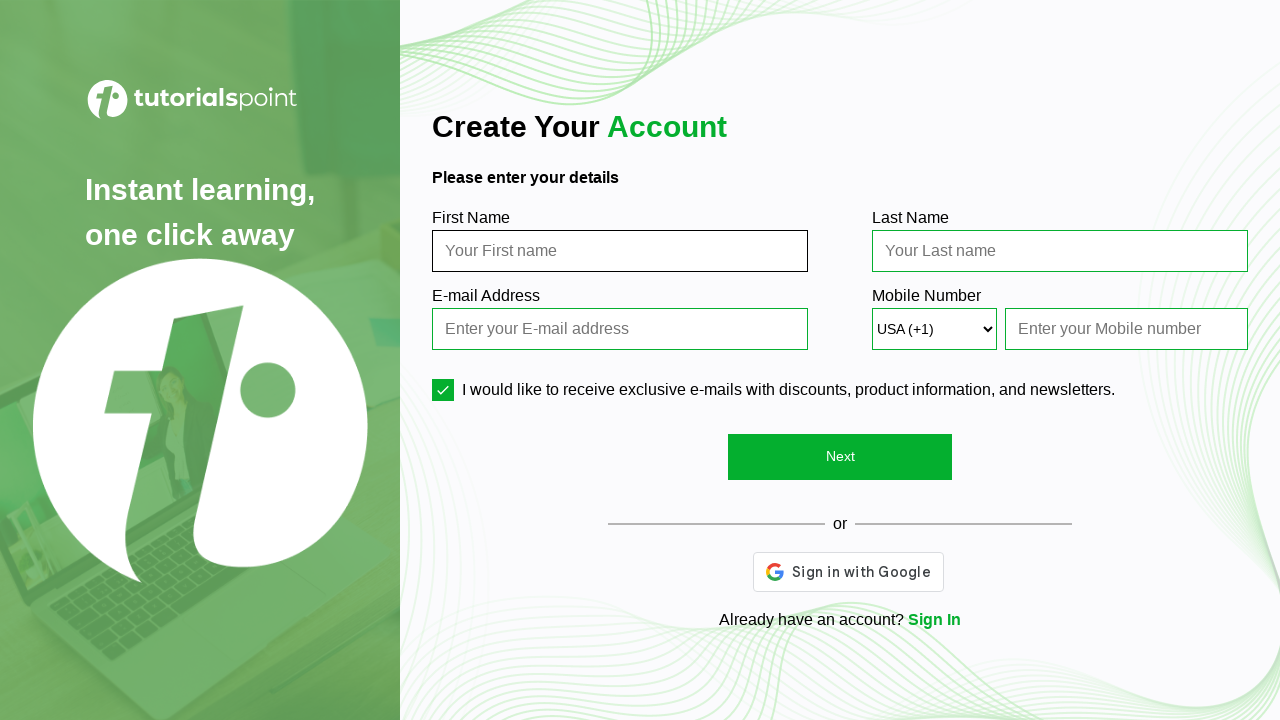

Clicked back button to return to index page
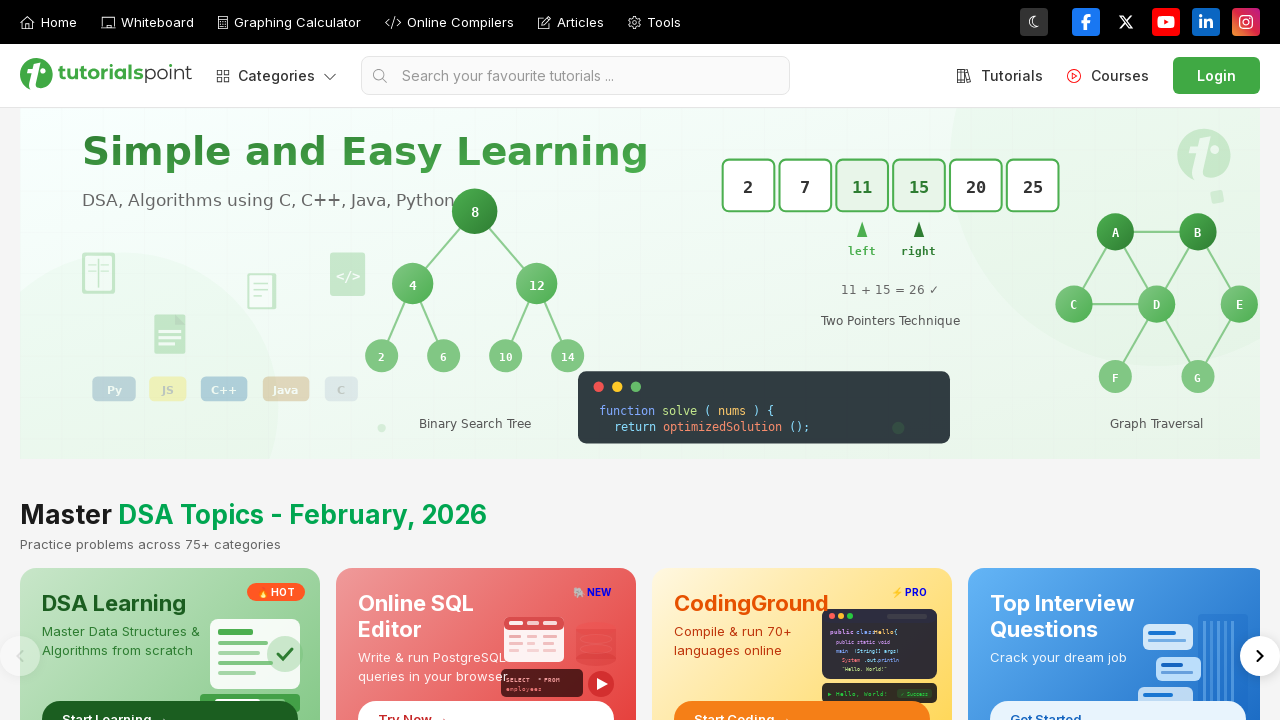

Refreshed the current page
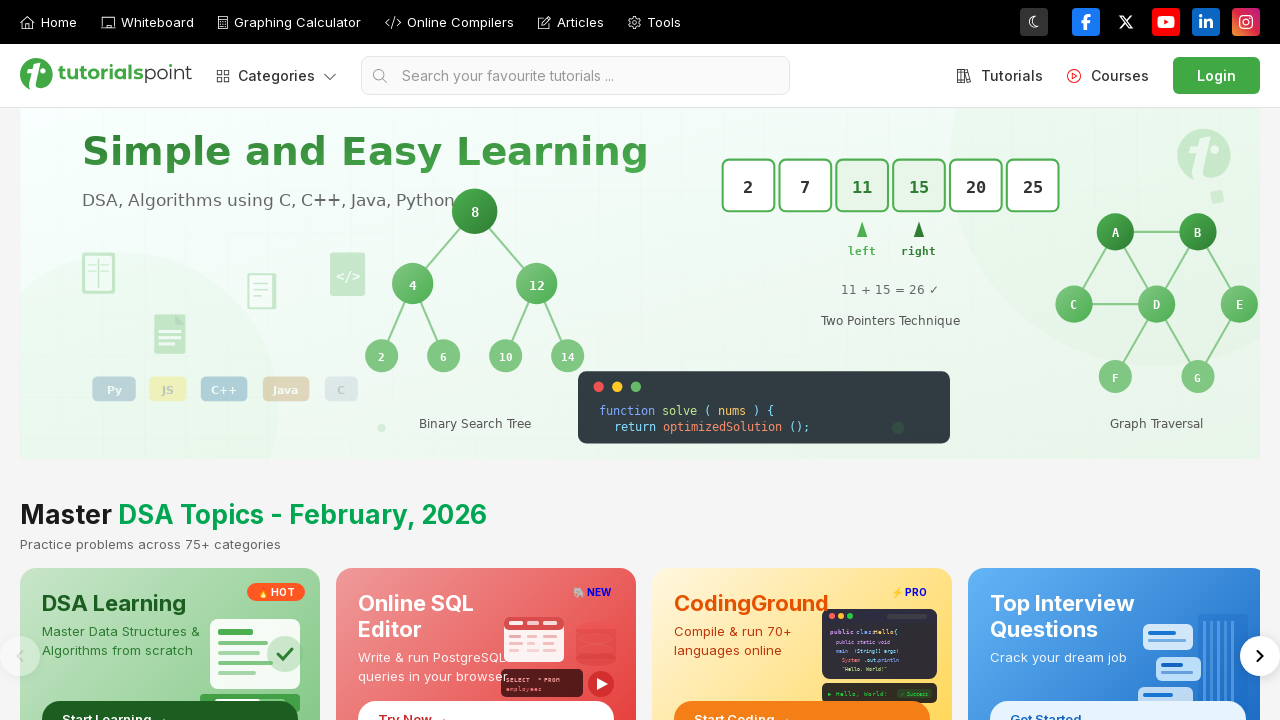

Clicked forward button to navigate back to login page
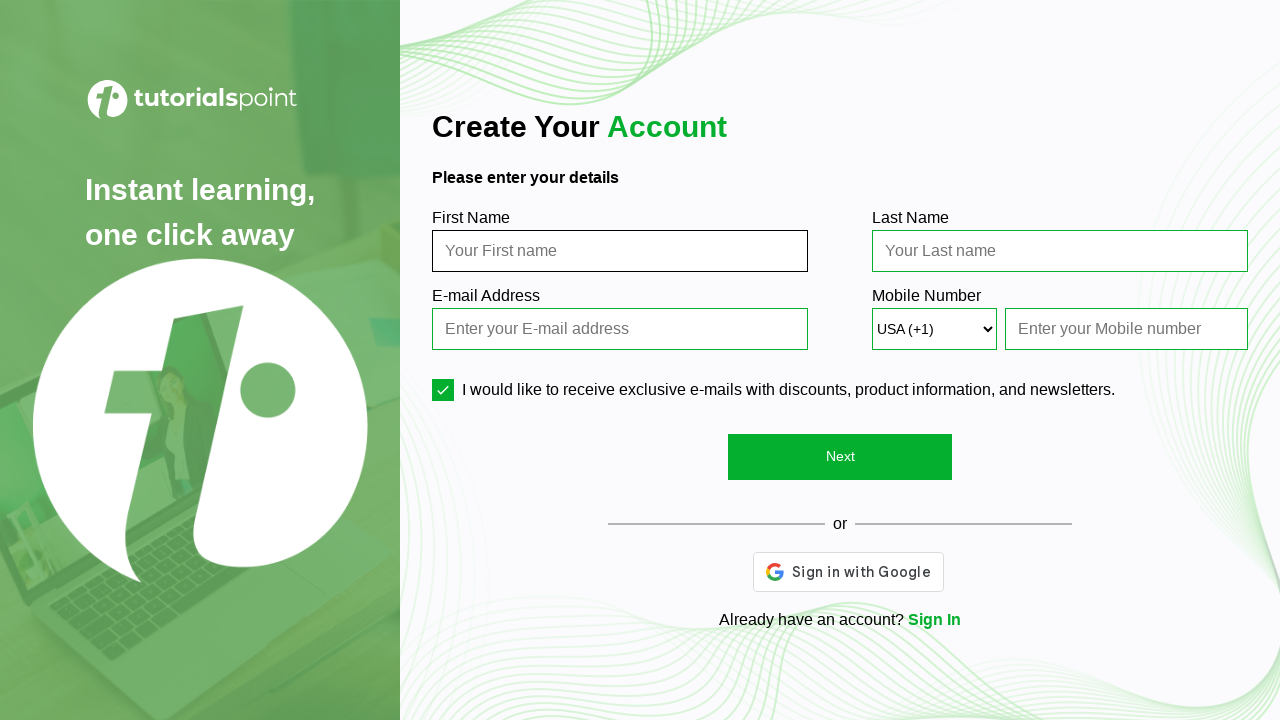

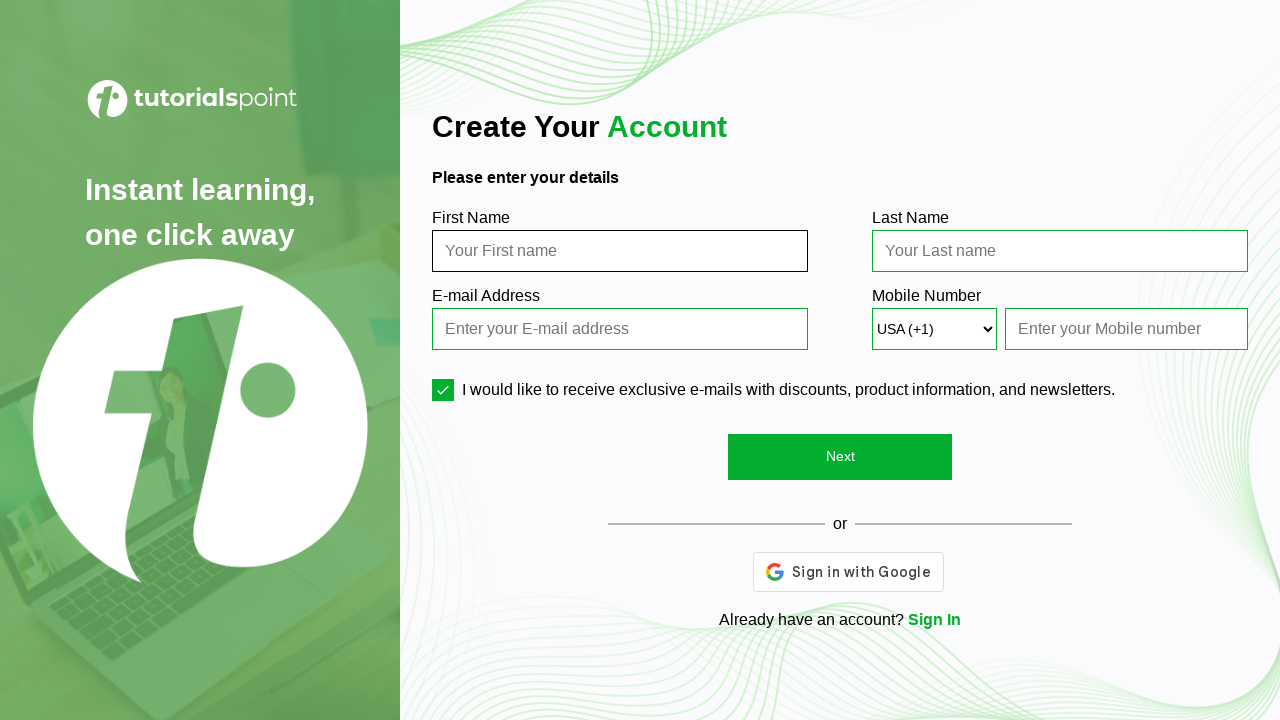